Tests drag and drop functionality between draggable and droppable elements

Starting URL: https://automationfc.github.io/kendo-drag-drop/

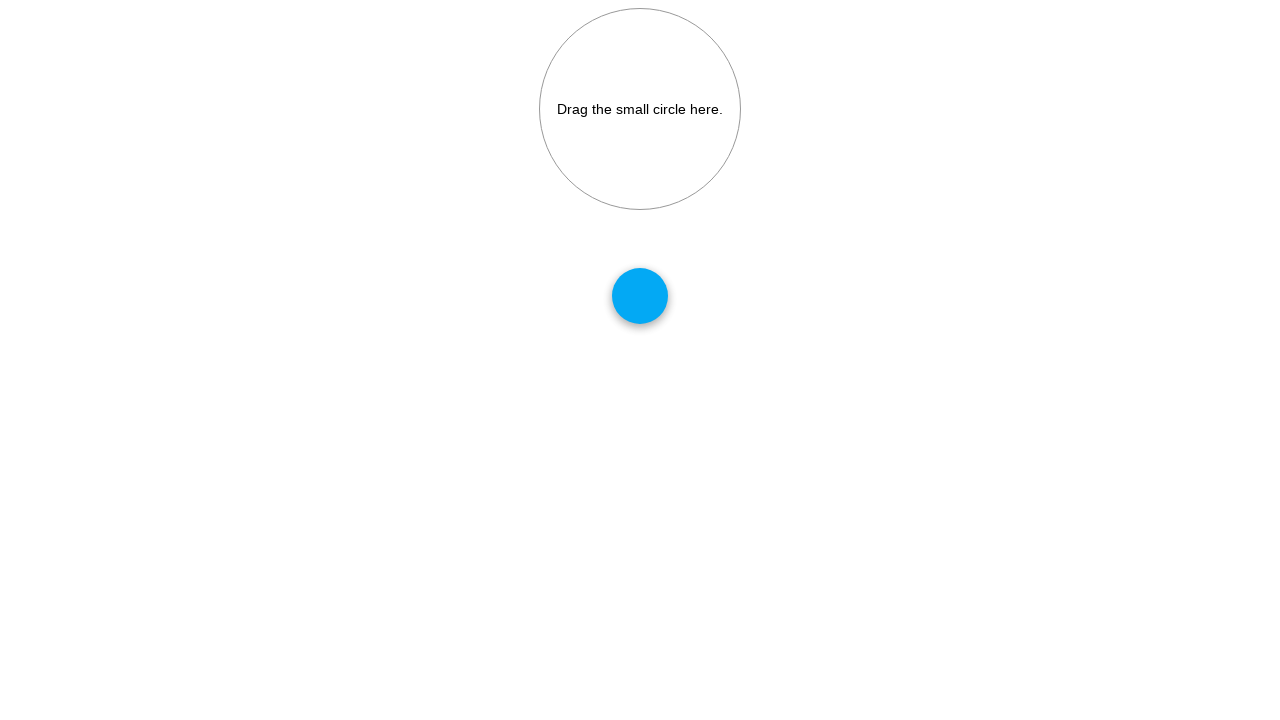

Located draggable element with id 'draggable'
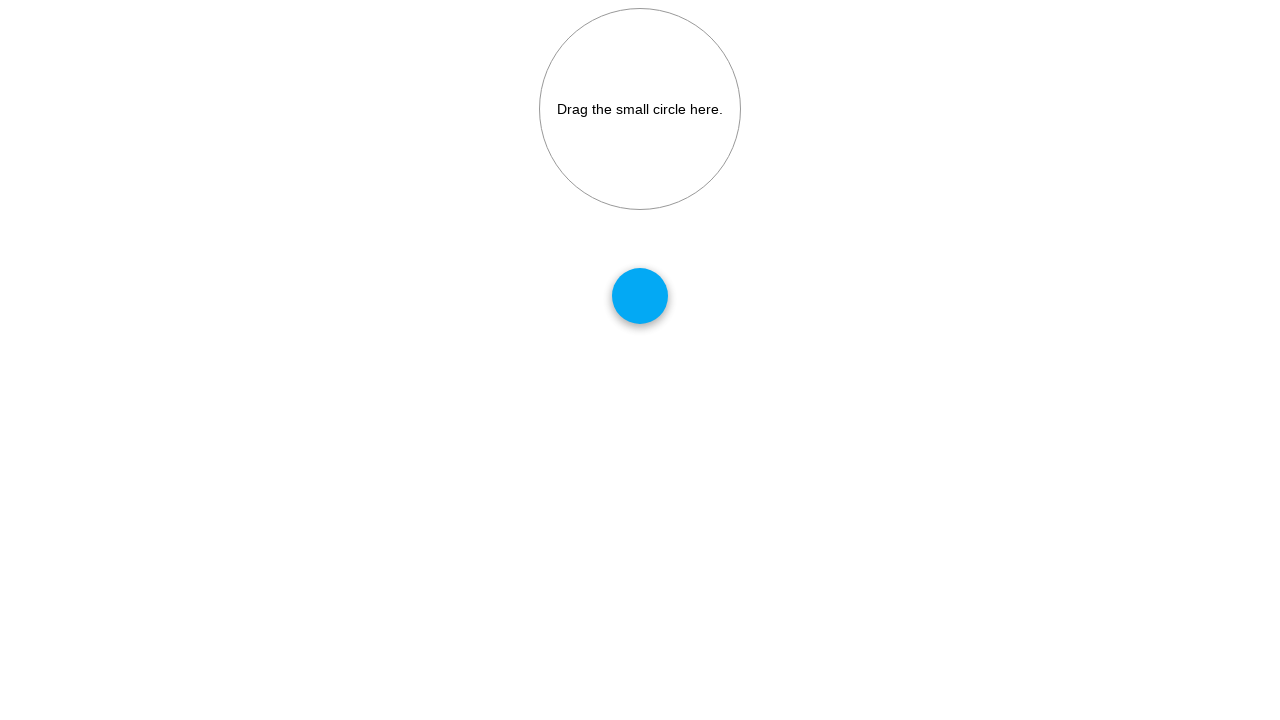

Located droppable target element with id 'droptarget'
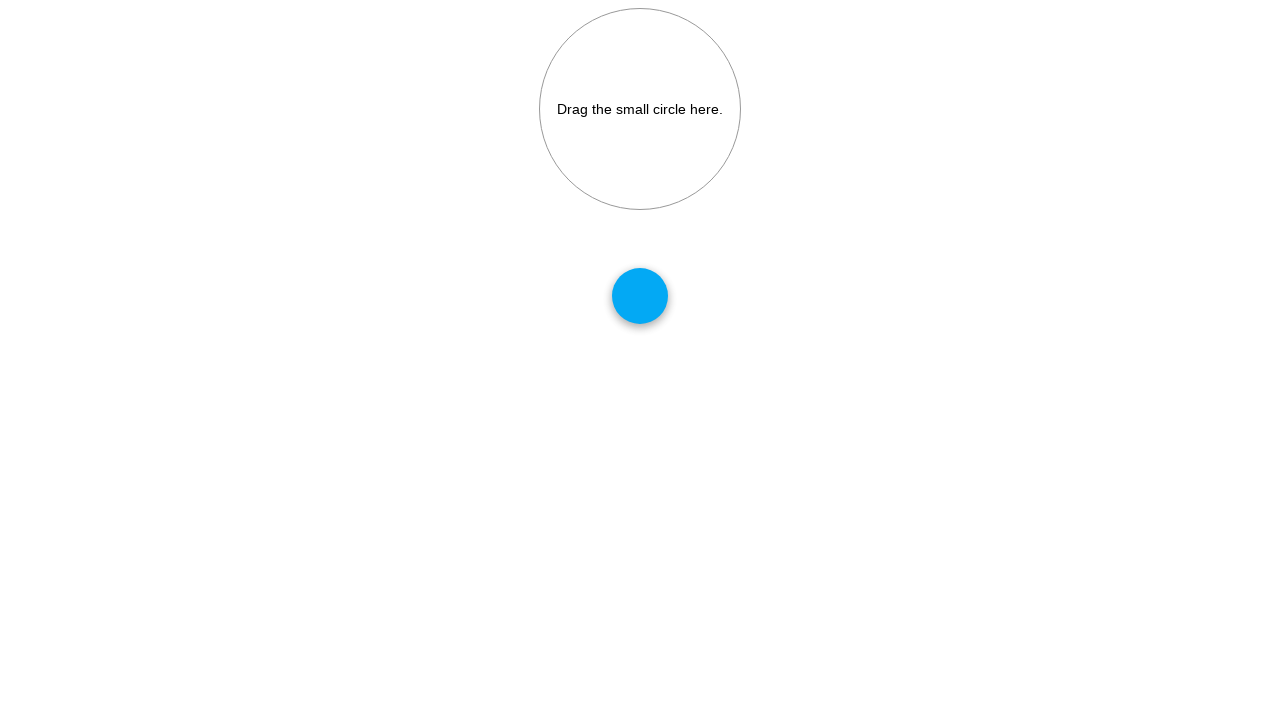

Performed drag and drop action from draggable element to droptarget at (640, 109)
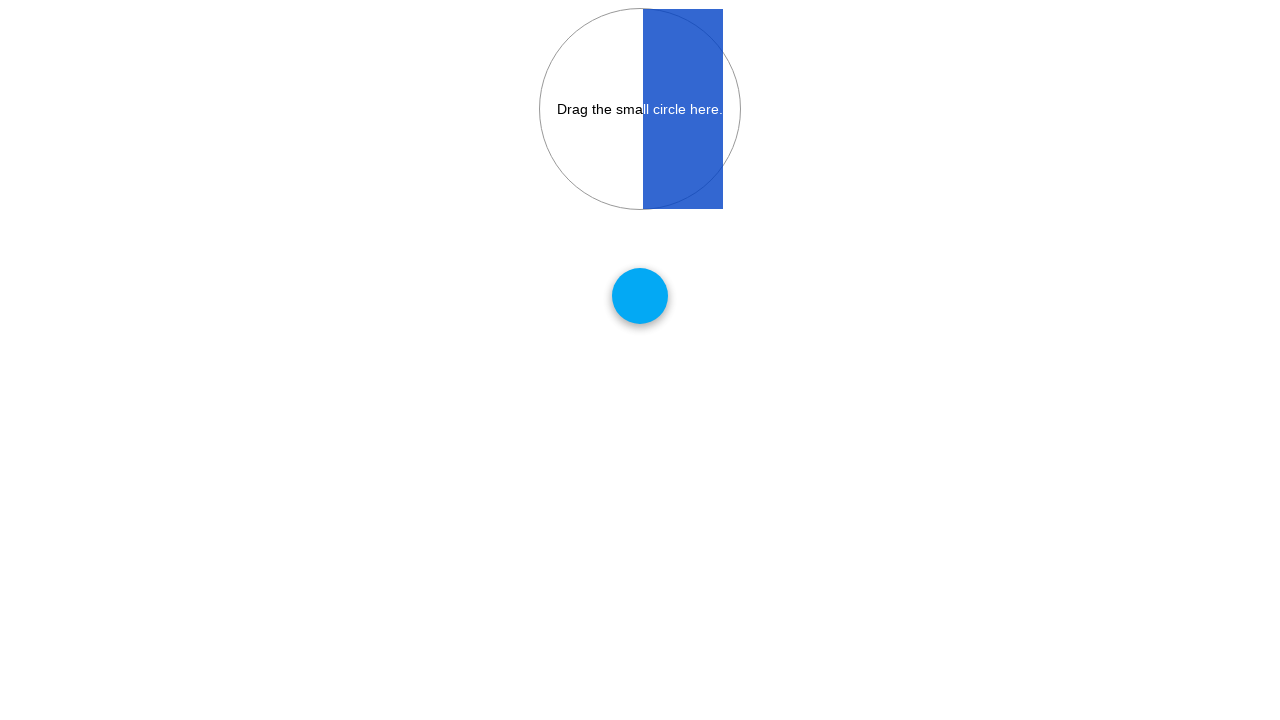

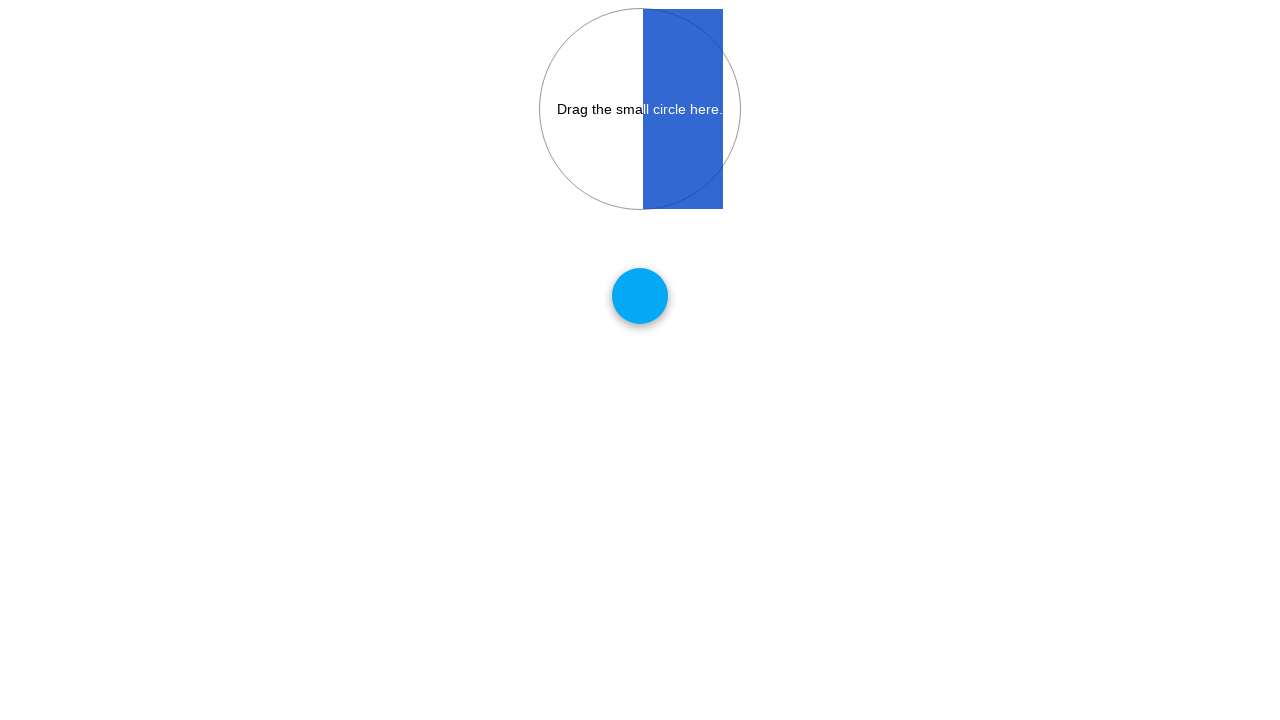